Tests e-commerce functionality by searching for products containing "ber", adding all matching products to cart, and opening the cart

Starting URL: https://rahulshettyacademy.com/seleniumPractise/#/

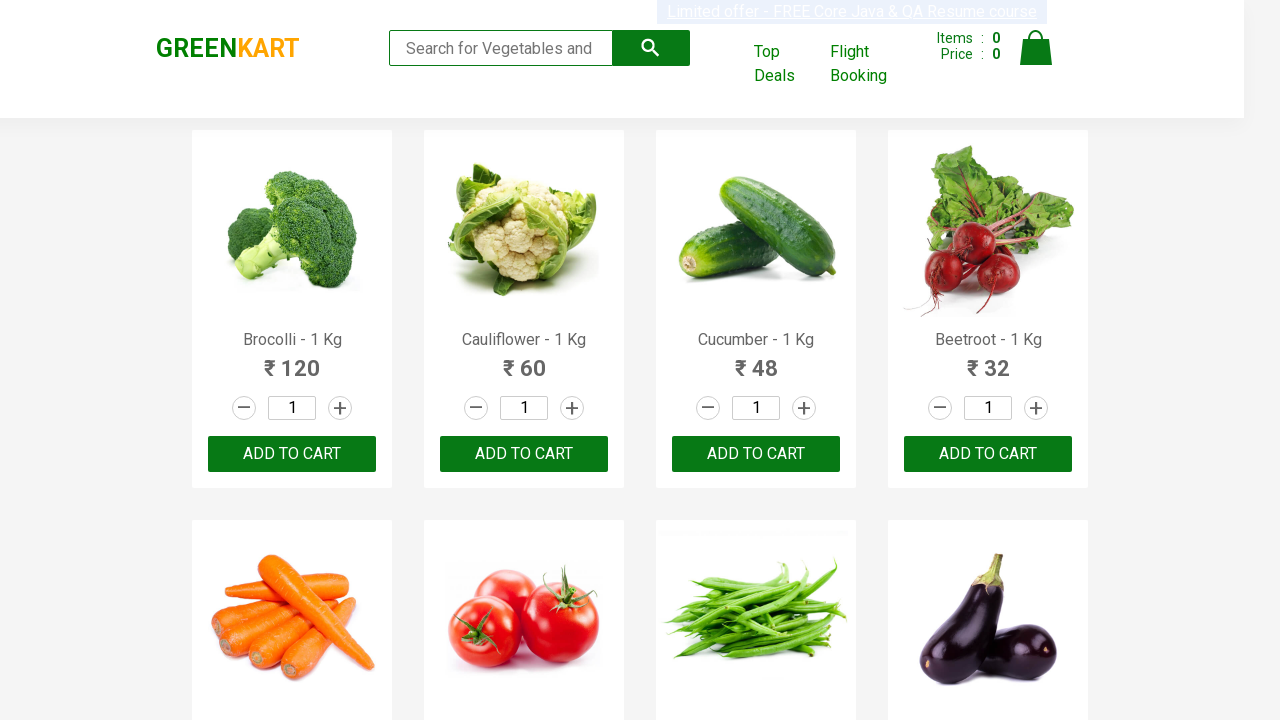

Filled search field with 'ber' on //input[@type='search']
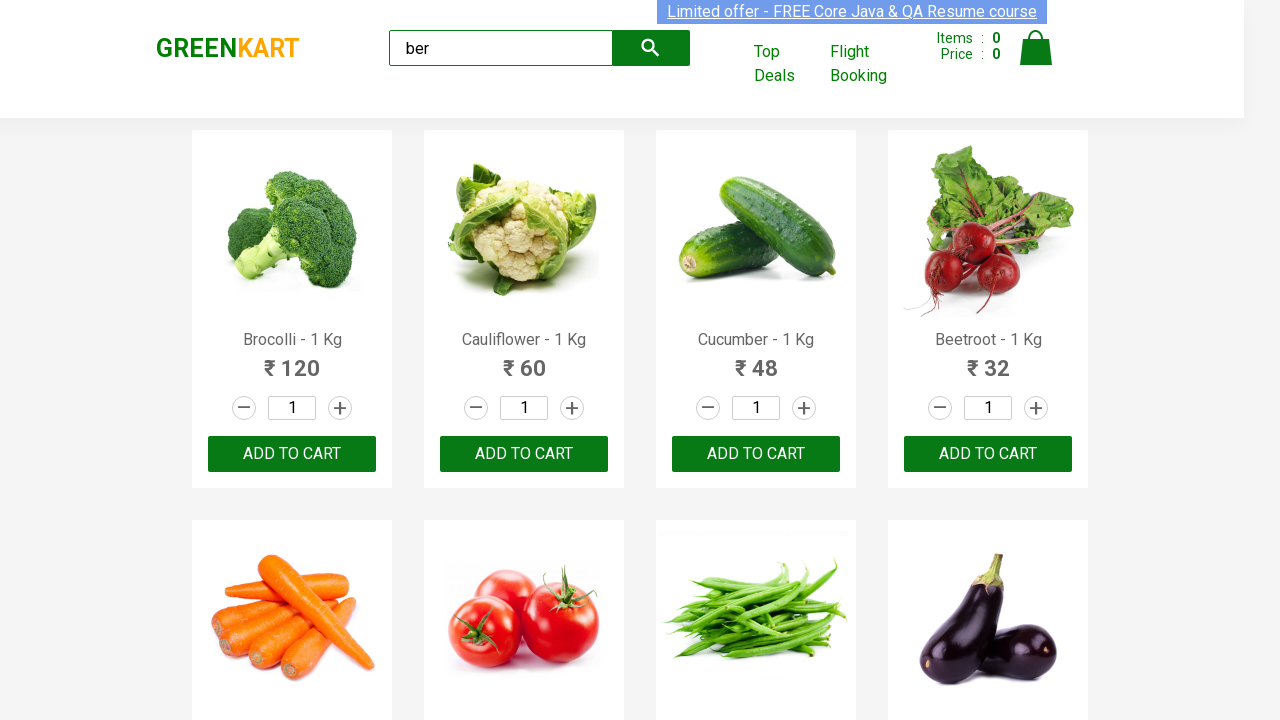

Waited for search results to filter
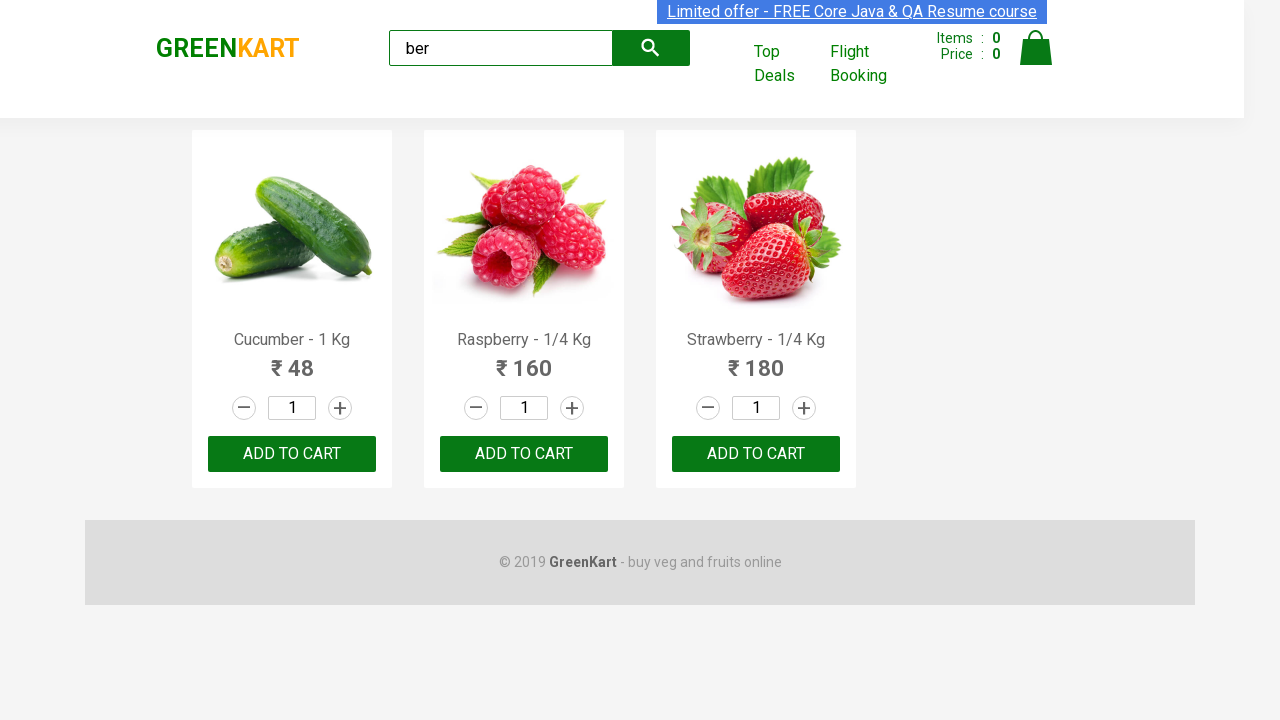

Located all 'ADD TO CART' buttons for matching products
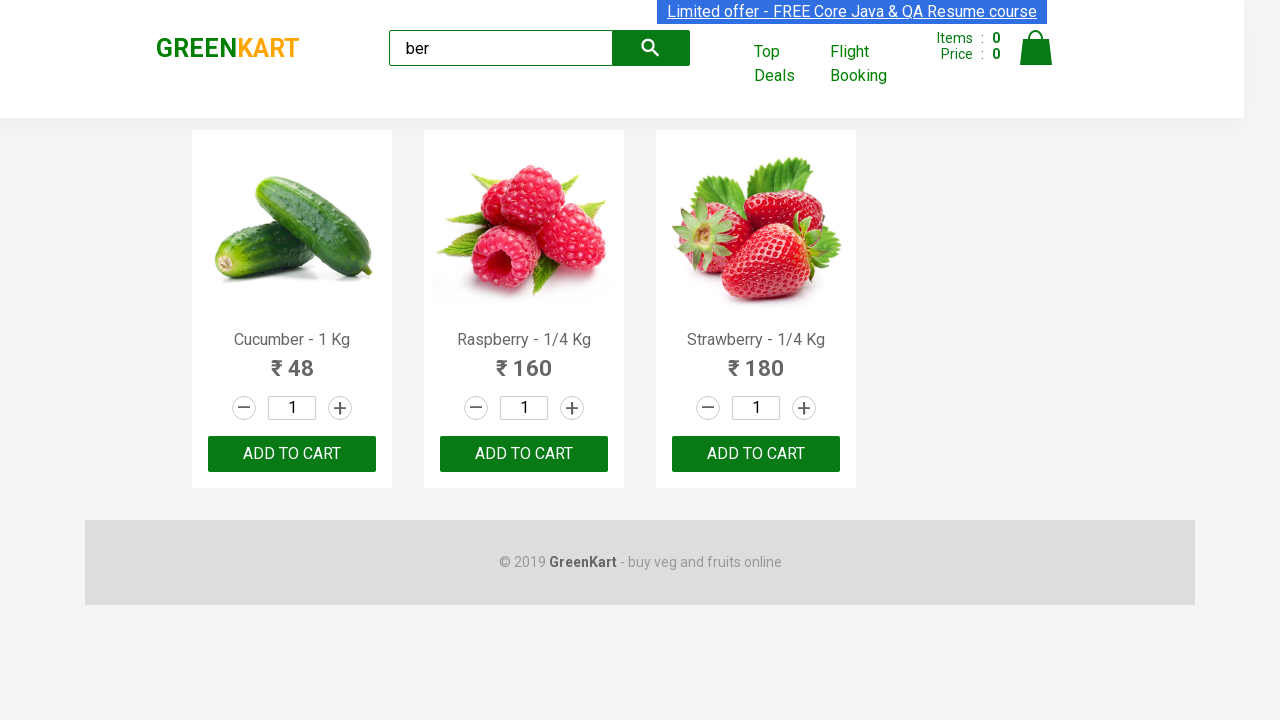

Clicked 'ADD TO CART' button at (292, 454) on xpath=//div[@class='products']/div/div[3]/button >> nth=0
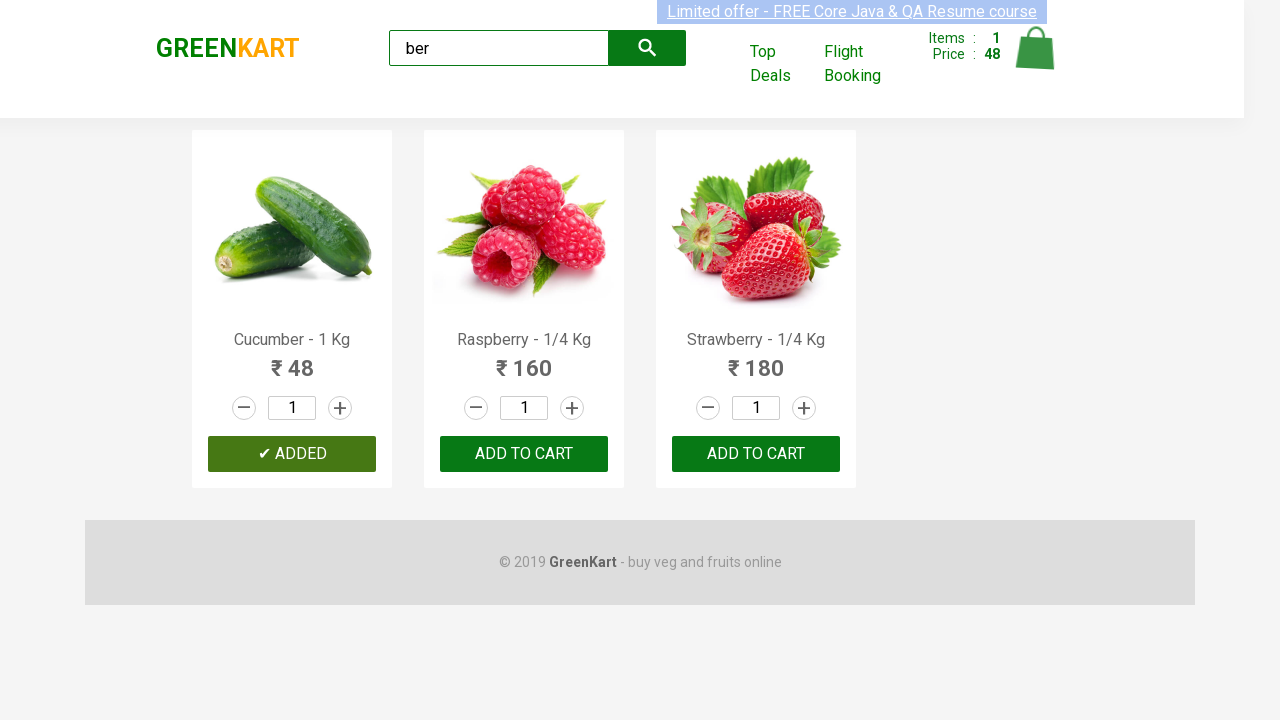

Clicked 'ADD TO CART' button at (524, 454) on xpath=//div[@class='products']/div/div[3]/button >> nth=1
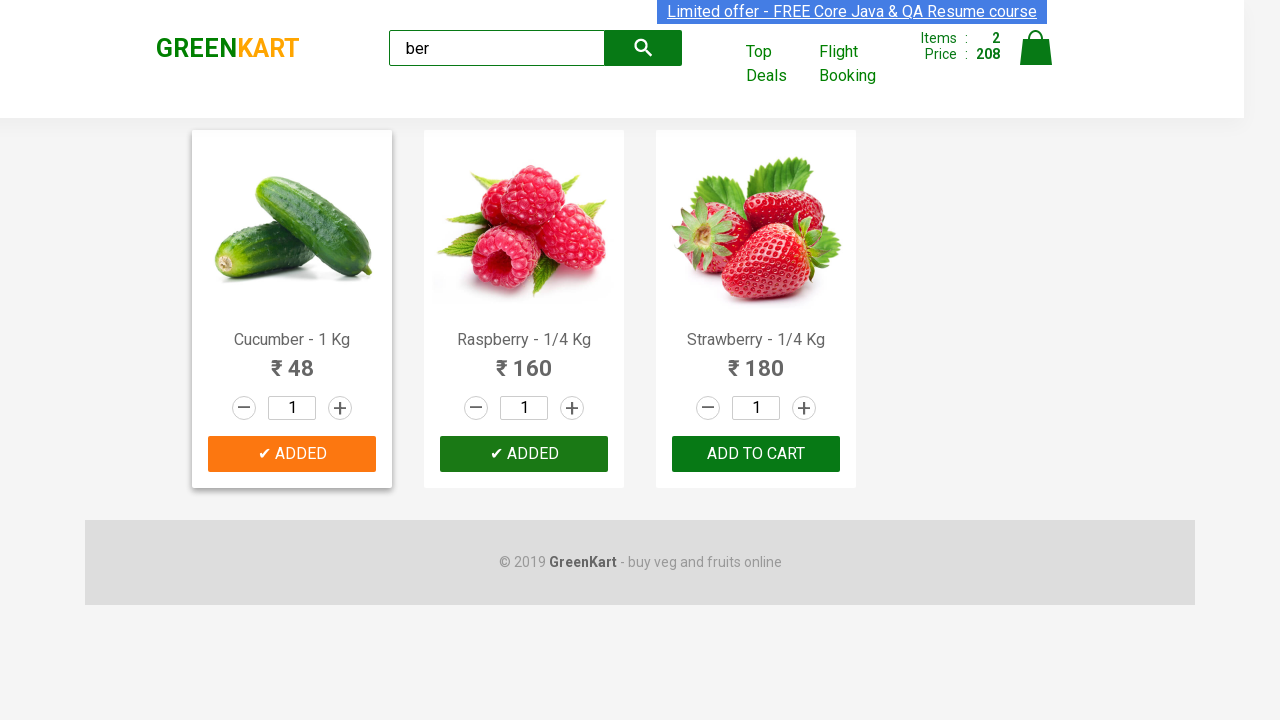

Clicked 'ADD TO CART' button at (756, 454) on xpath=//div[@class='products']/div/div[3]/button >> nth=2
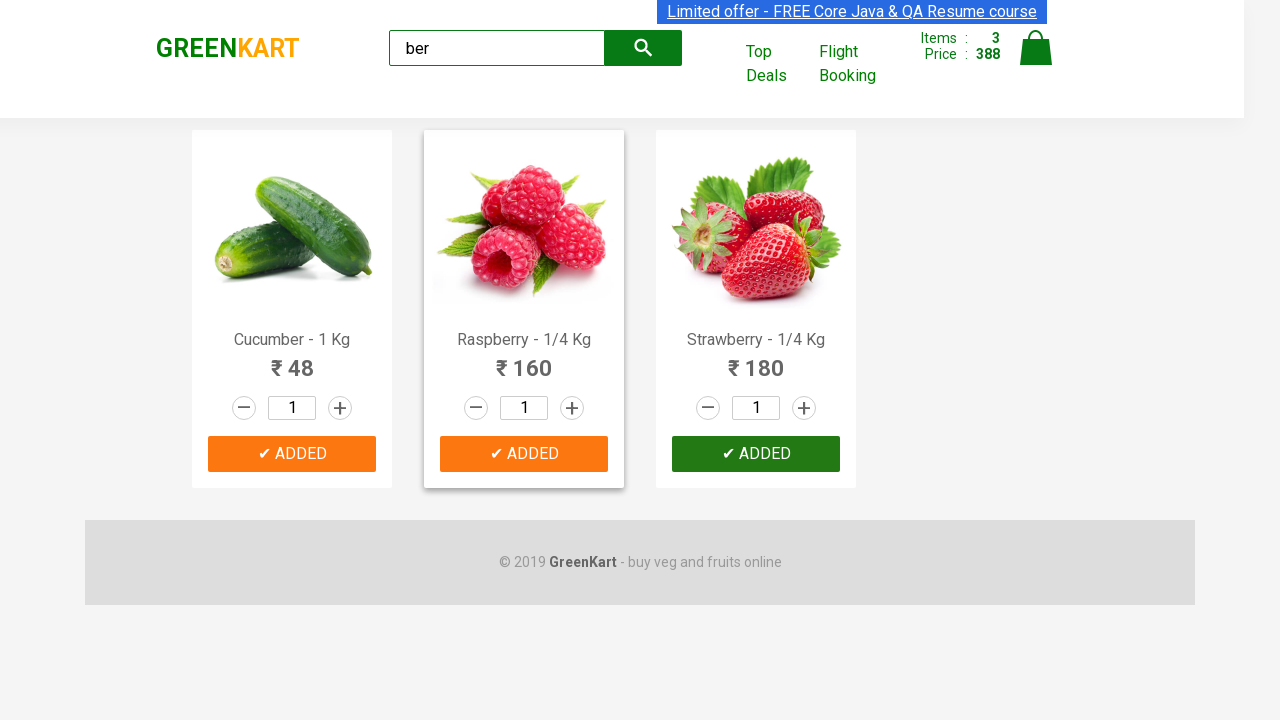

Clicked cart icon to view shopping cart at (1036, 48) on xpath=//img[@alt='Cart']
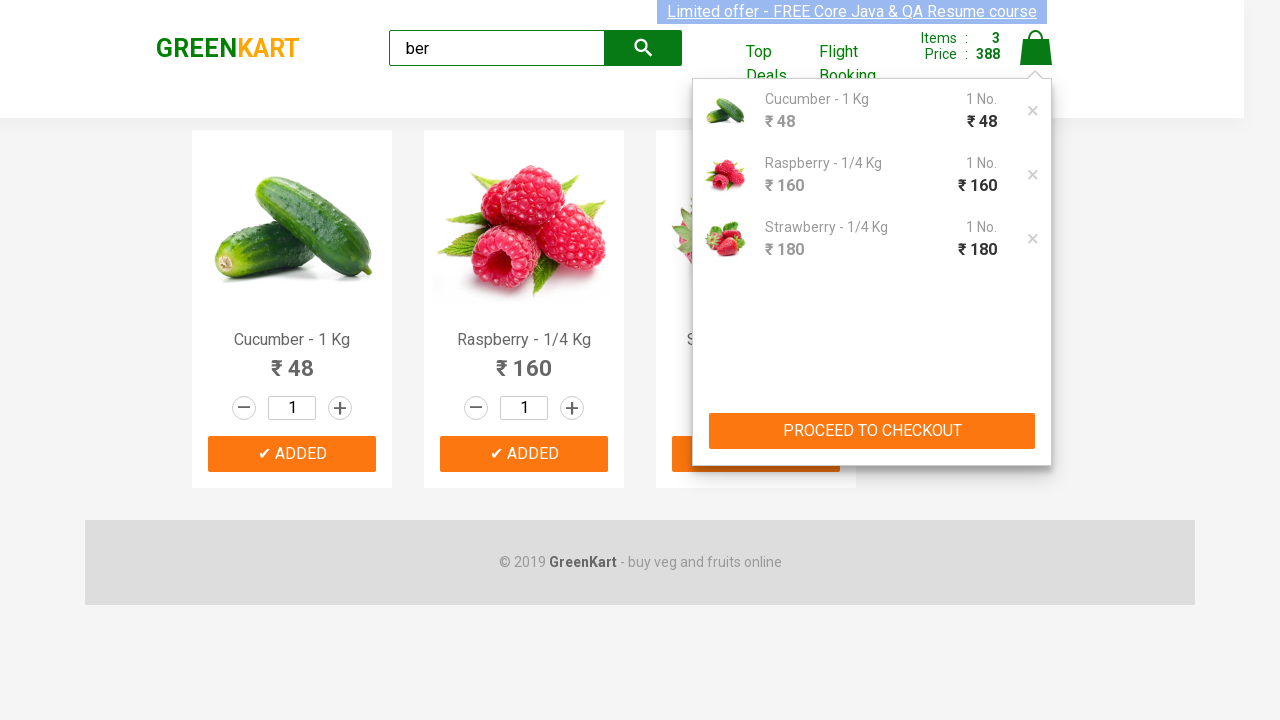

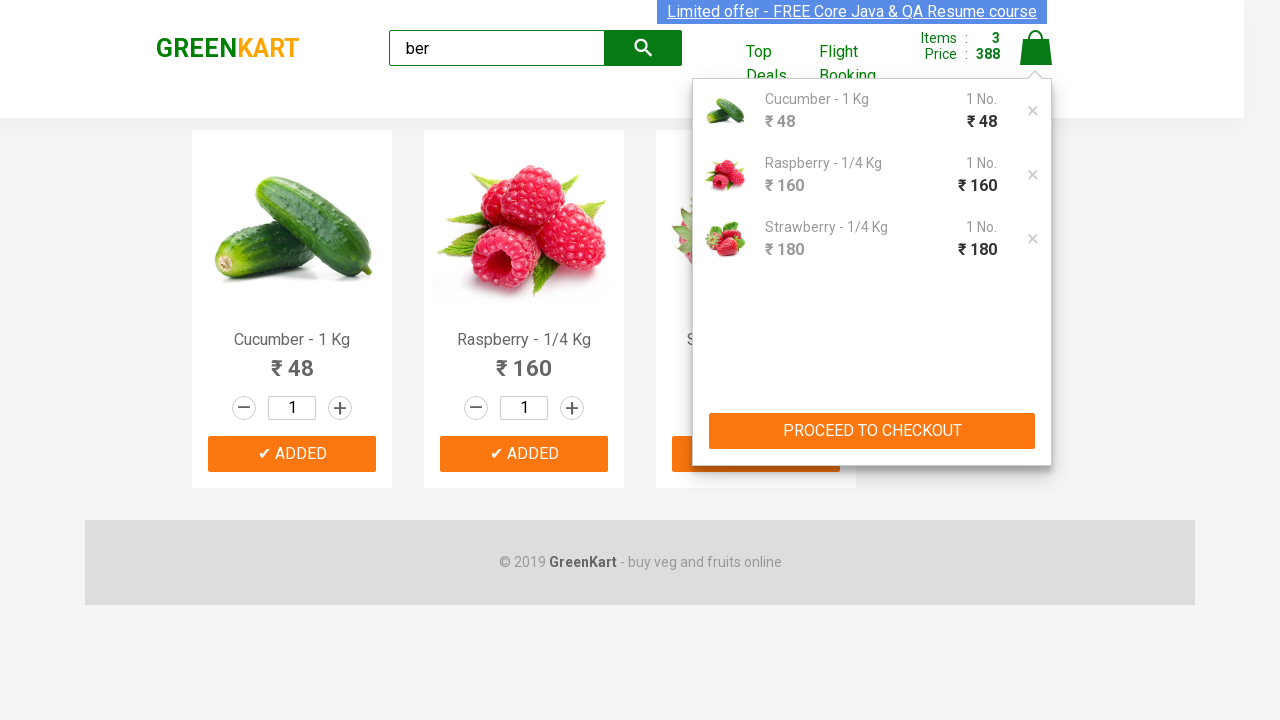